Navigates to Software section on the Selenium course page and clicks on Core Java material link.

Starting URL: https://greenstech.in/selenium-course-content.html

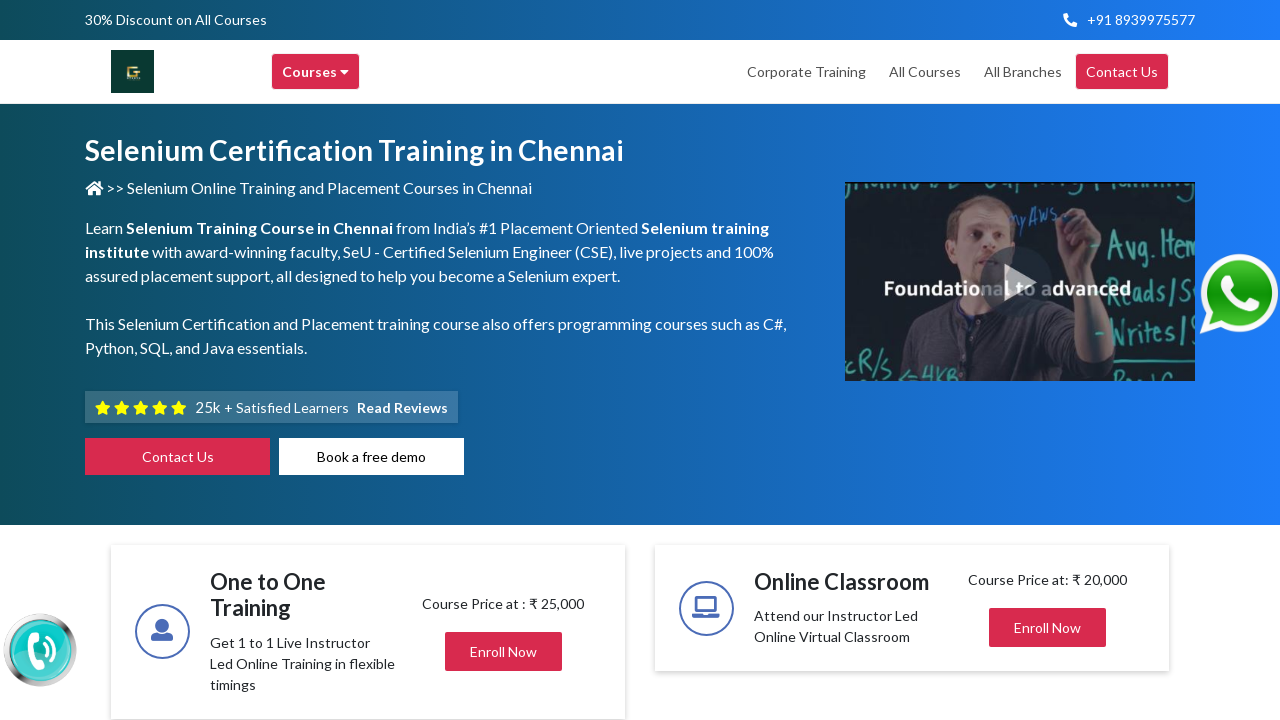

Scrolled to Software section heading
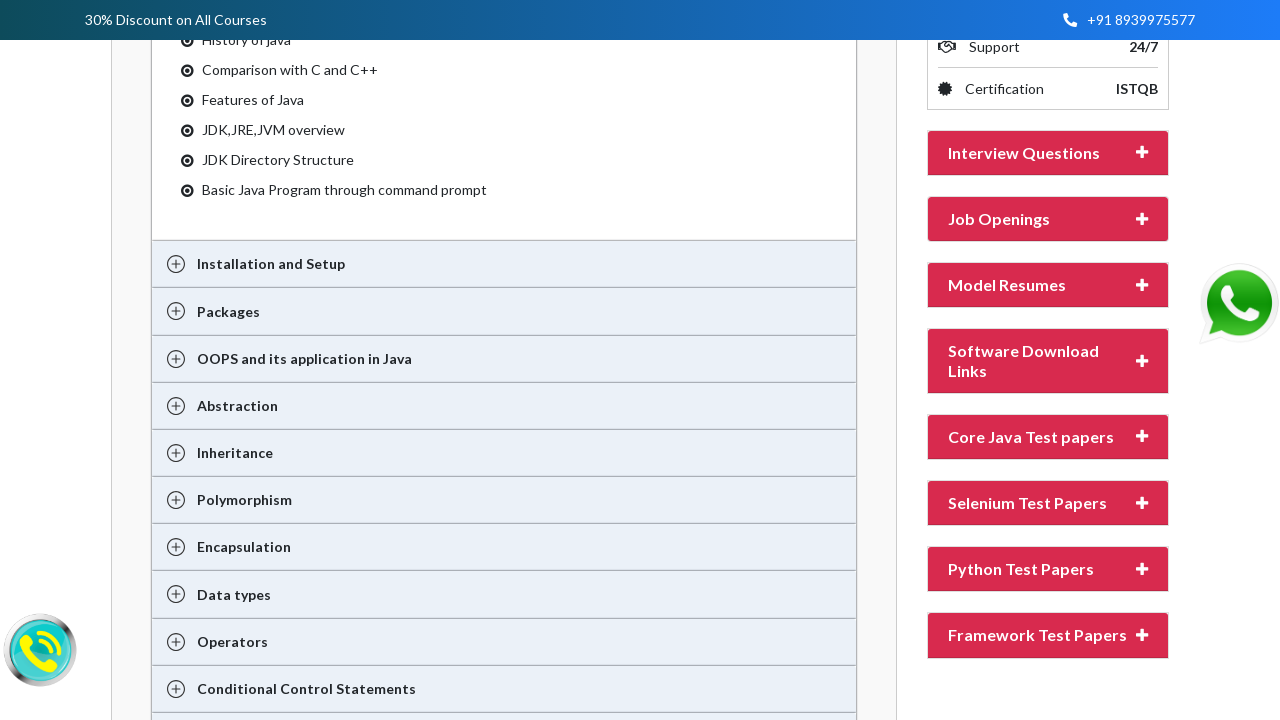

Clicked on Software section heading at (1042, 361) on xpath=//h2[contains(text(),'Software')]
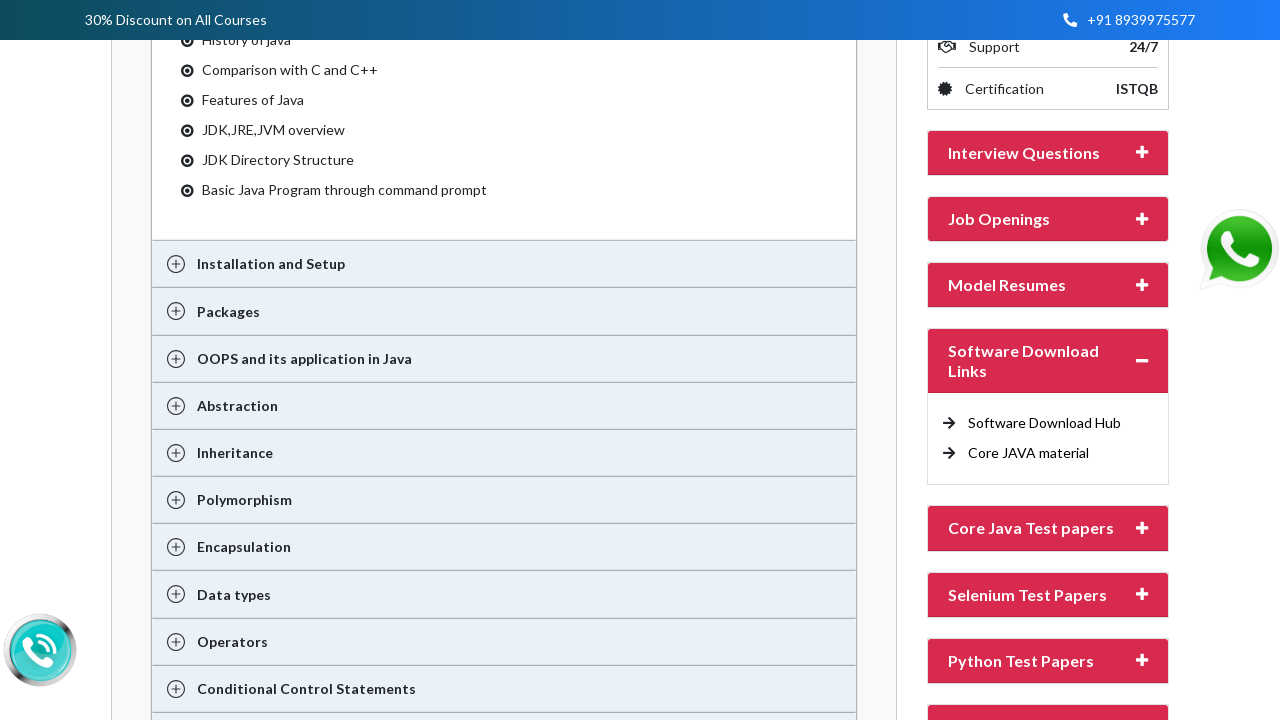

Clicked on Core JAVA material link at (1028, 452) on xpath=//a[text()='Core JAVA  material']
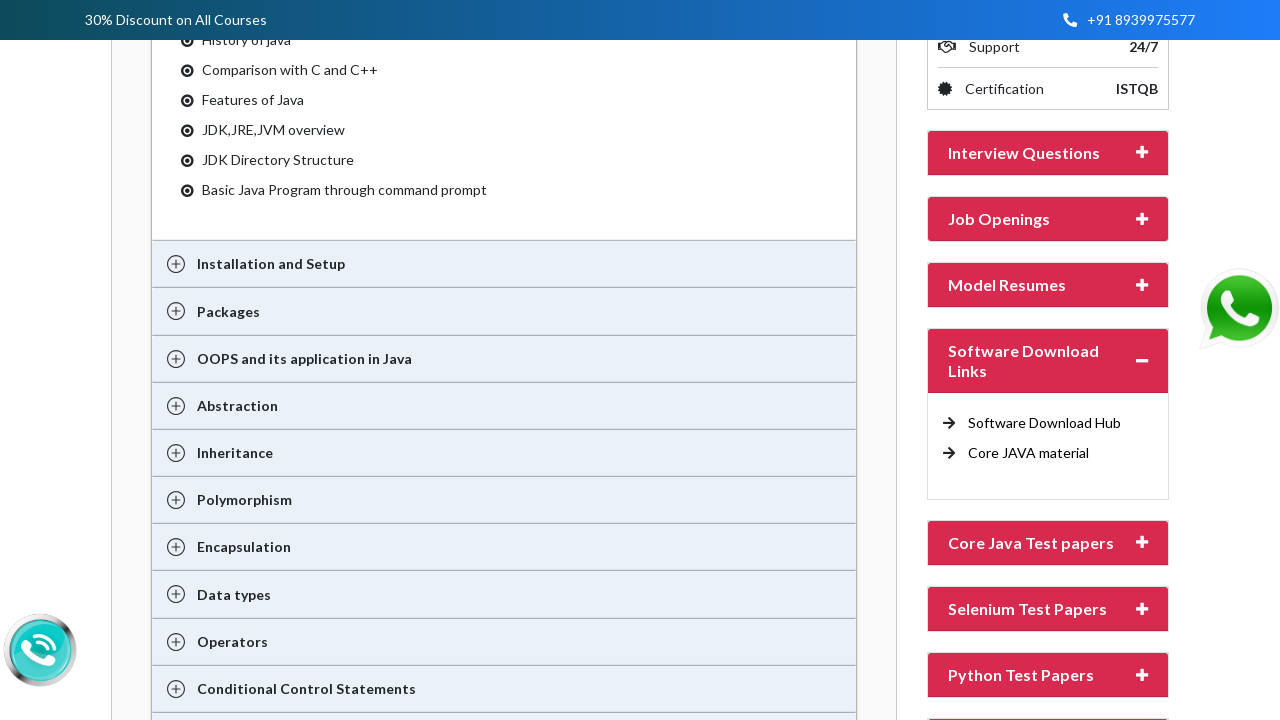

Page loaded (networkidle state reached)
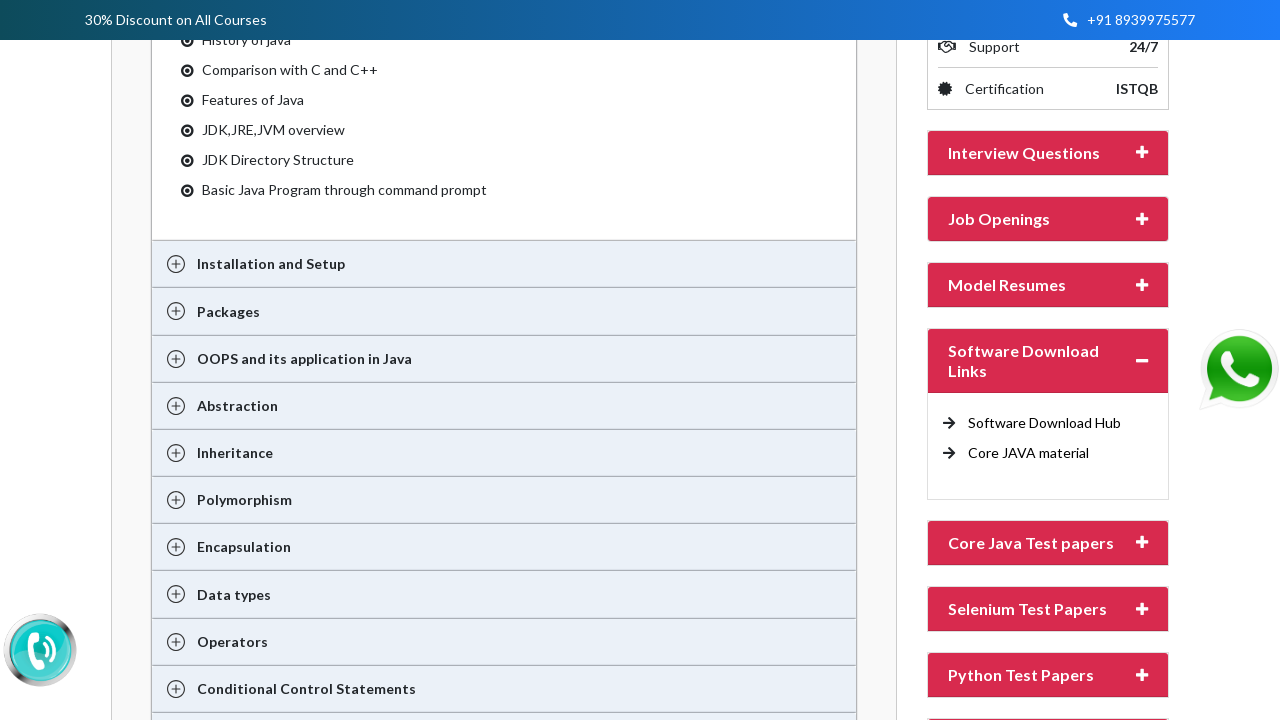

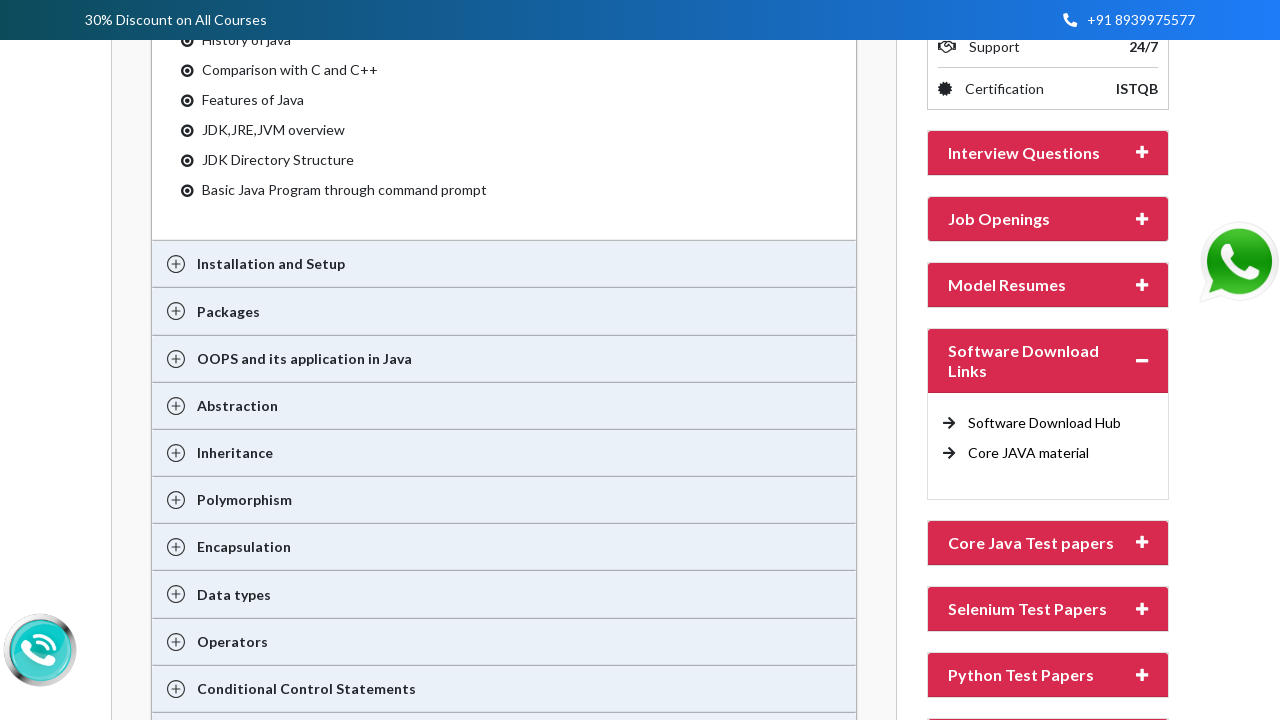